Tests radio button selection inside an iframe on W3Schools by selecting HTML option

Starting URL: https://www.w3schools.com/html/tryit.asp?filename=tryhtml_input_radio

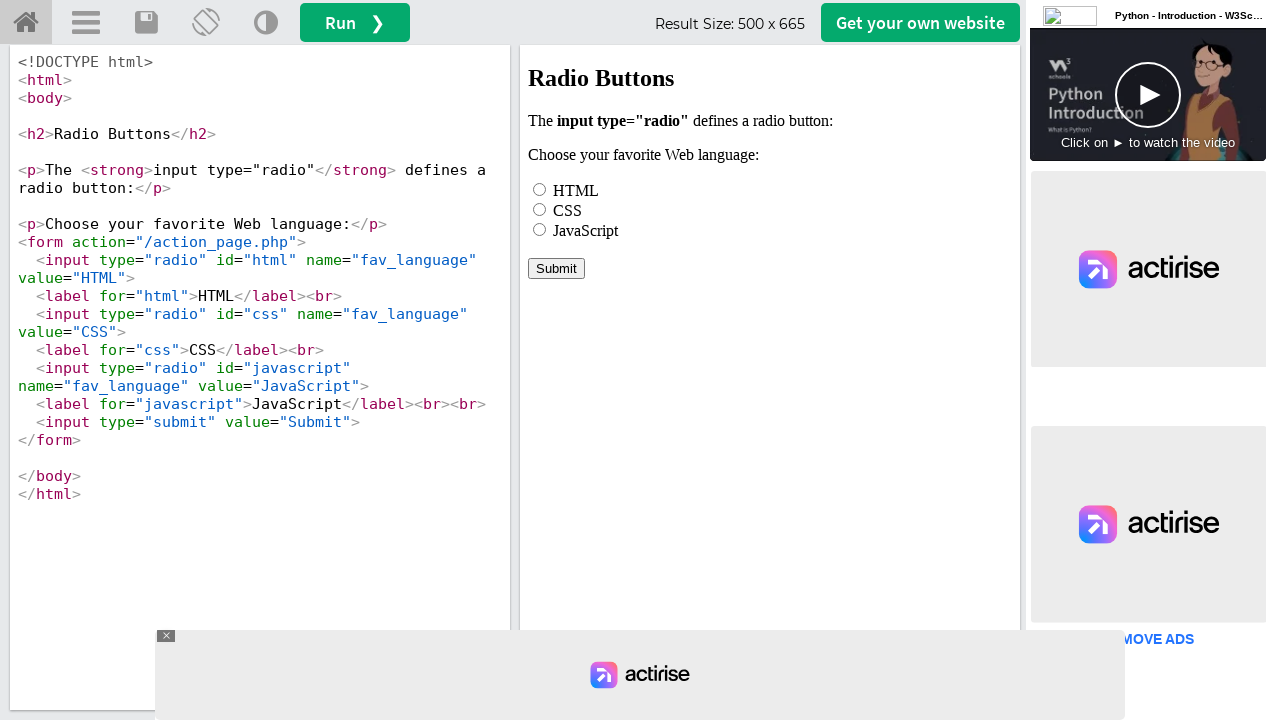

Waited for iframe#iframeResult to load
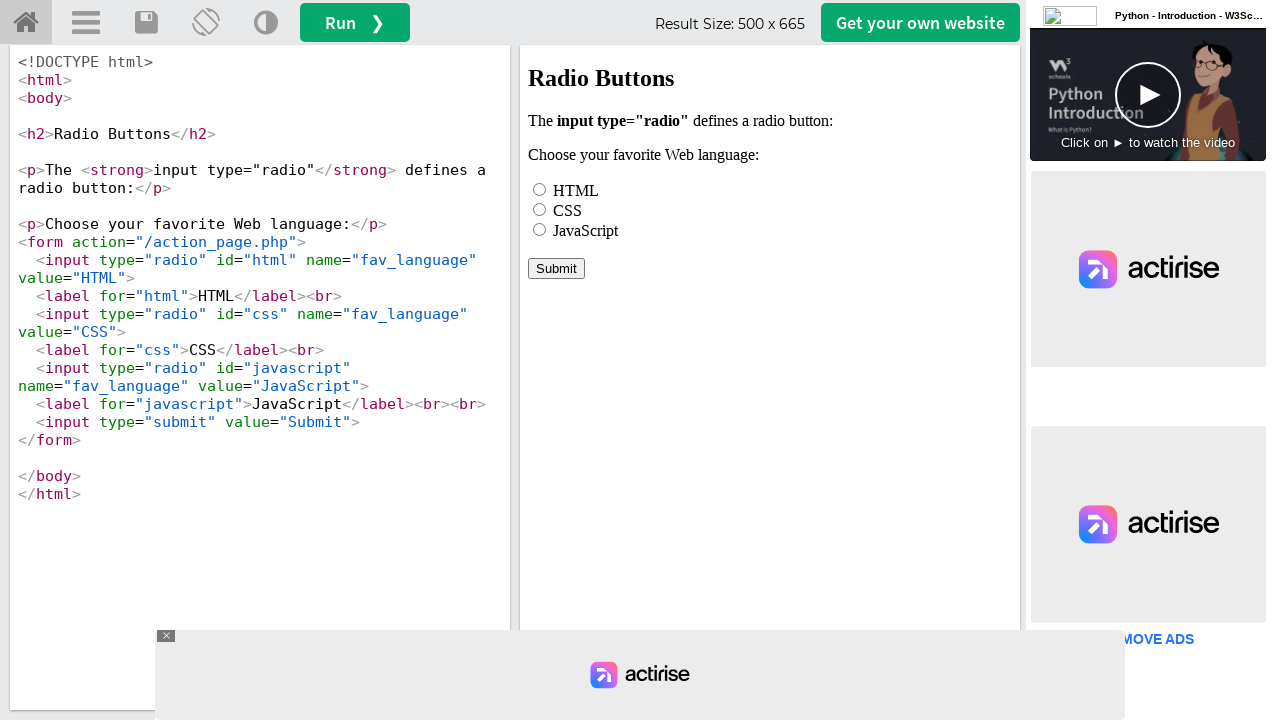

Located iframe#iframeResult
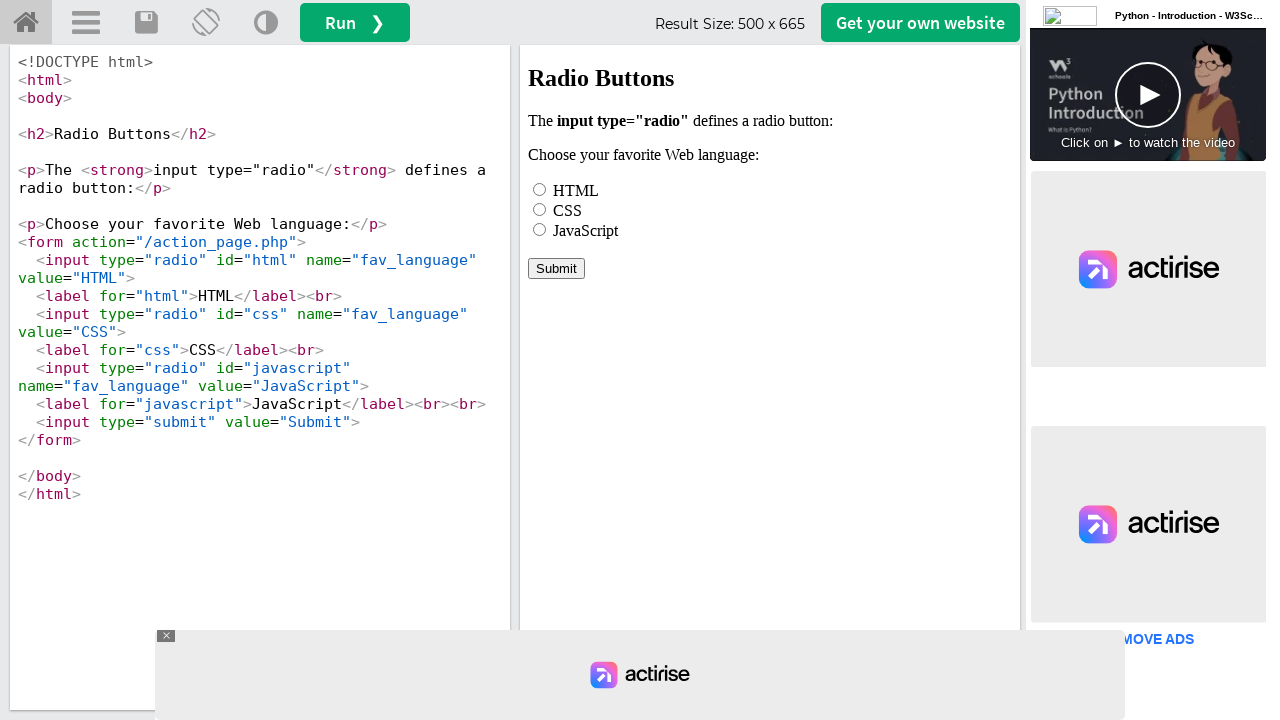

Selected HTML radio button inside iframe at (540, 189) on iframe#iframeResult >> internal:control=enter-frame >> input[name='fav_language'
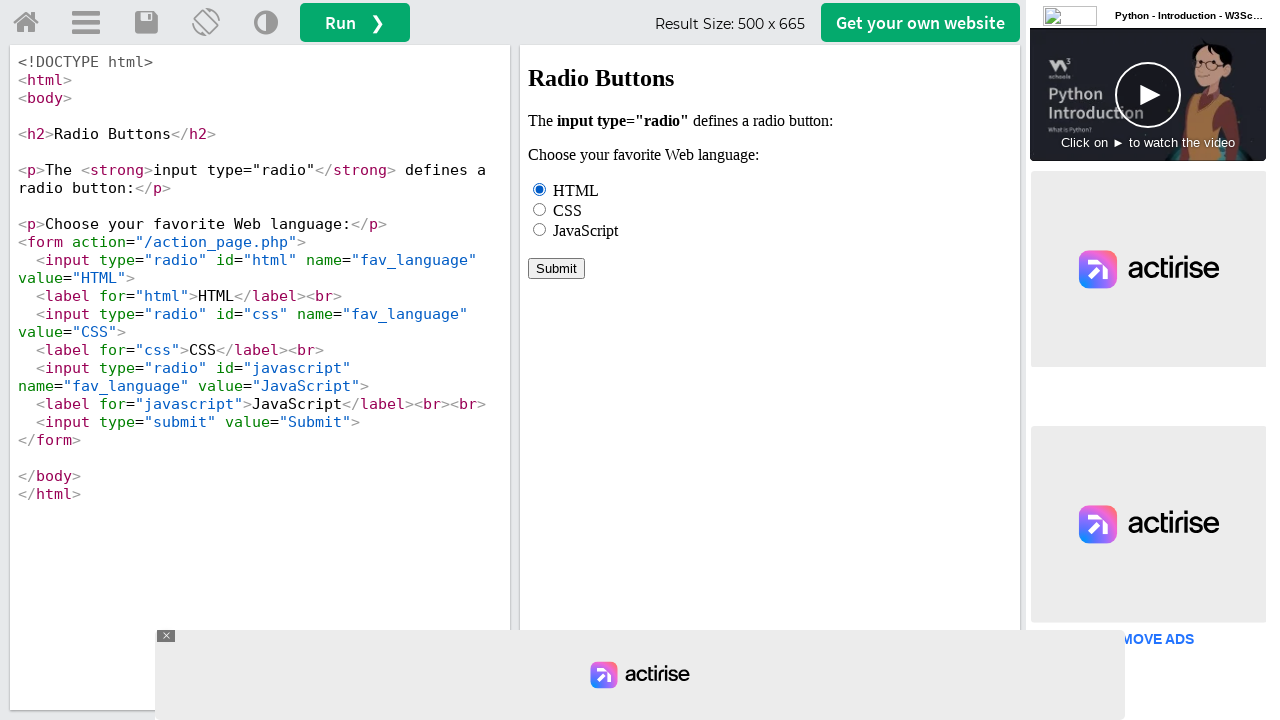

Verified HTML radio button is checked
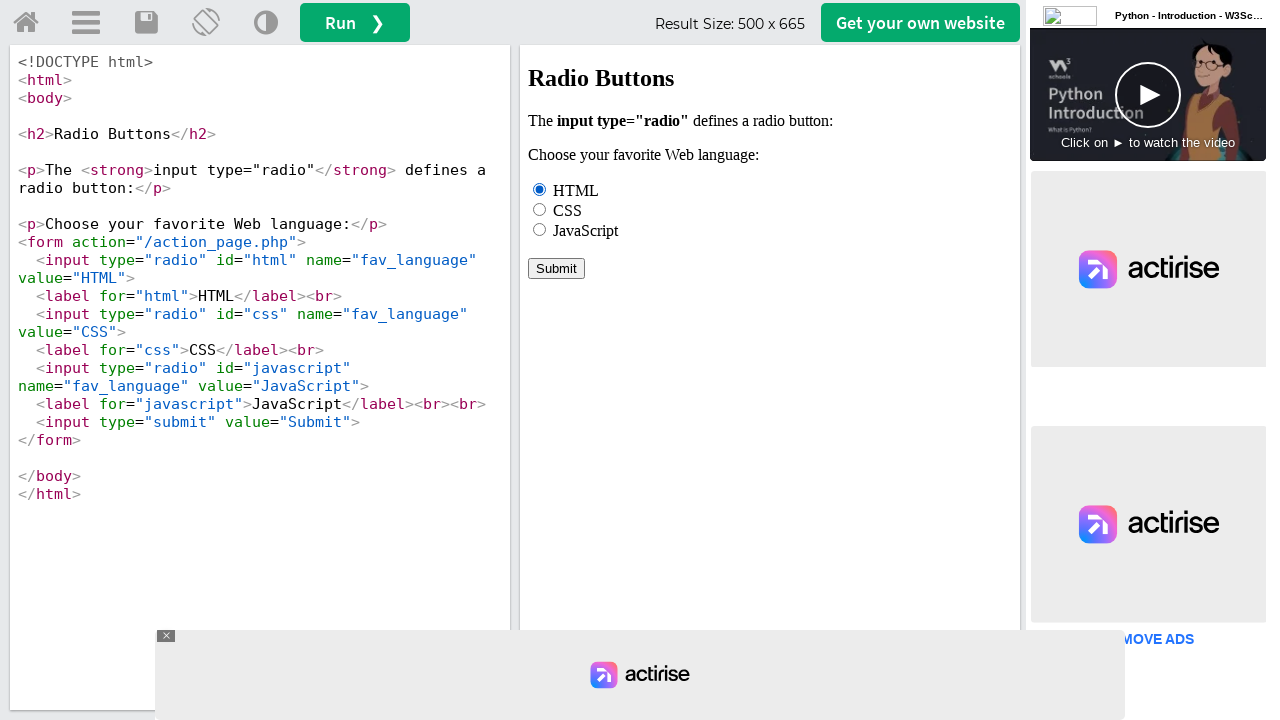

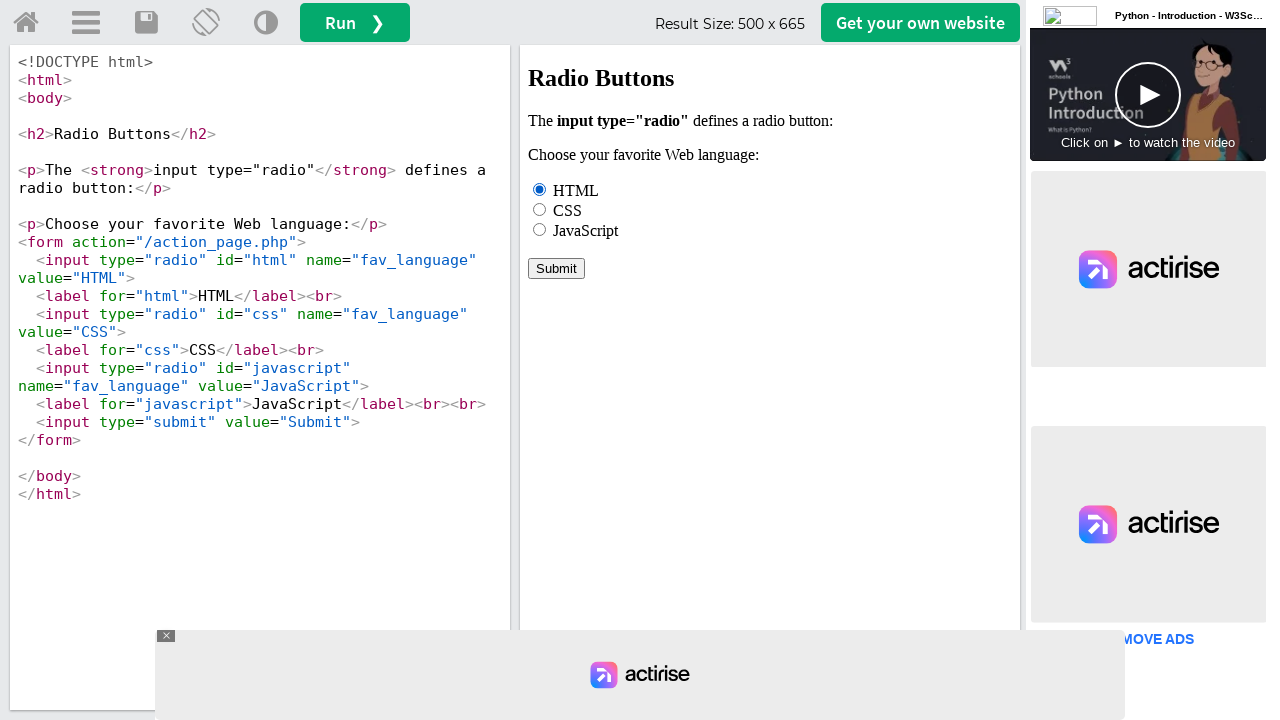